Tests jQuery UI Button widget by clicking on the Button link, then interacting with buttons within the demo iframe

Starting URL: https://jqueryui.com/

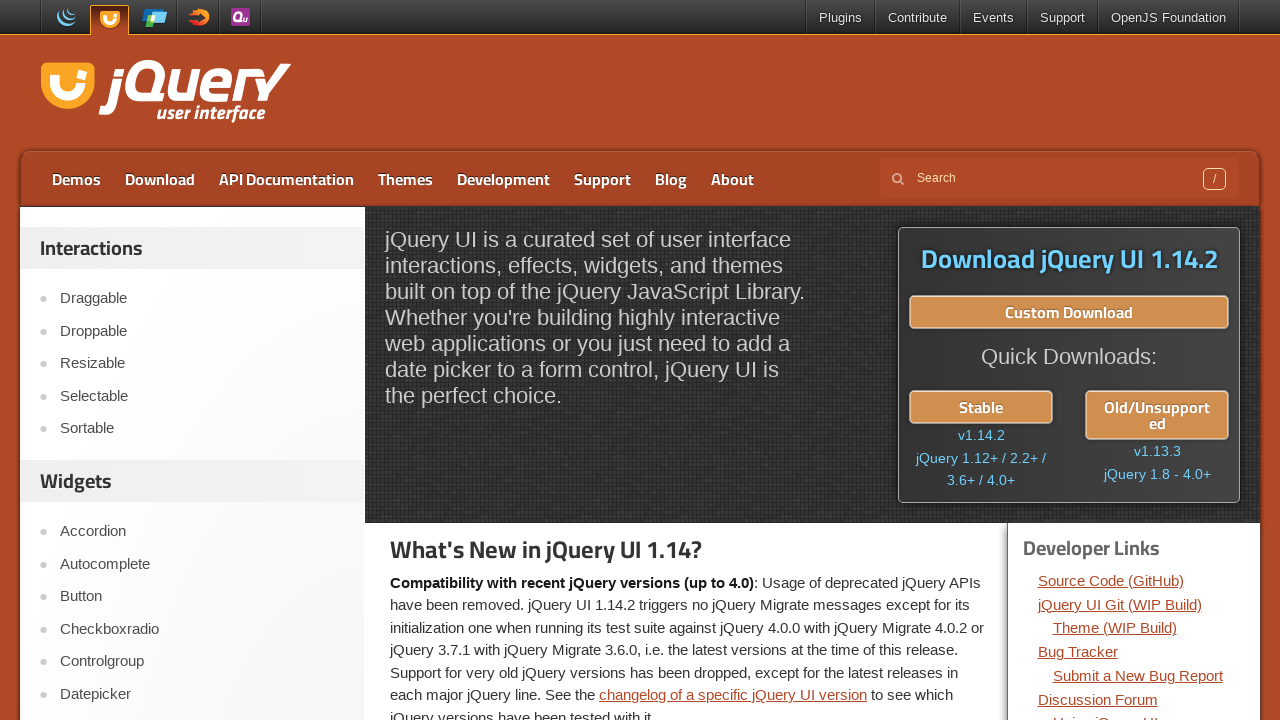

Clicked on Button link in the navigation at (202, 597) on a:text('Button')
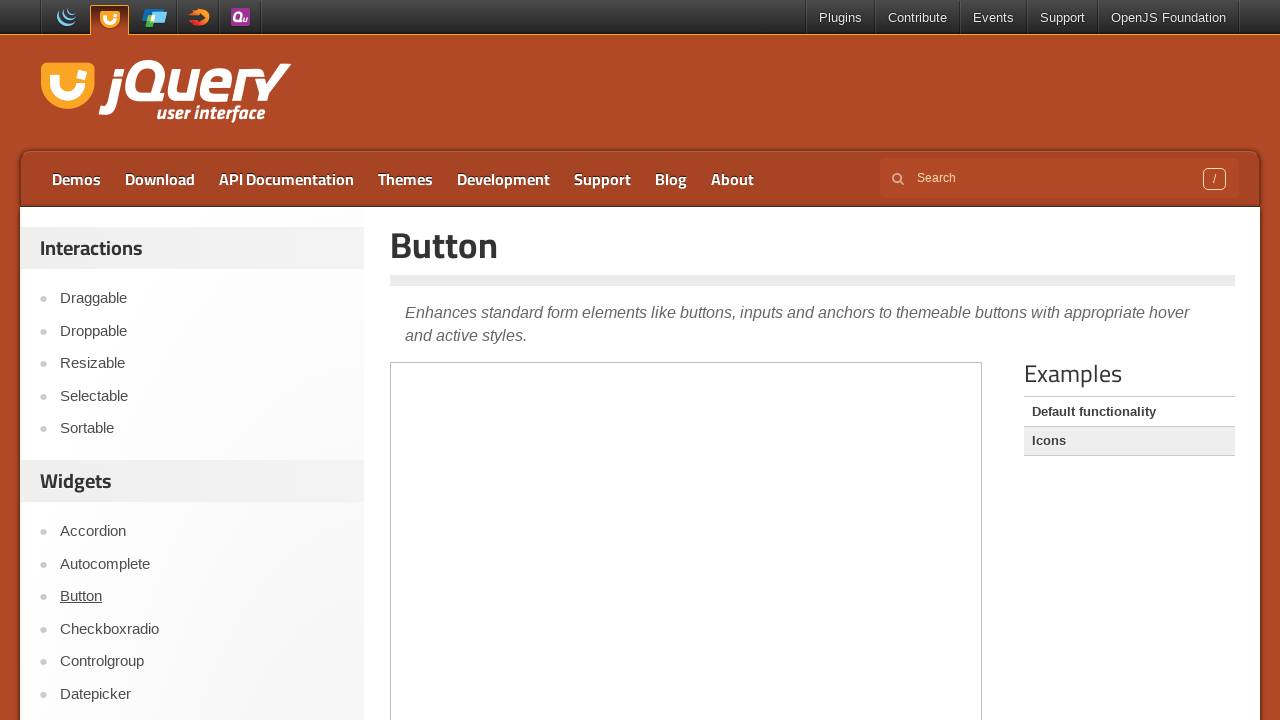

Waited 2000ms for demo frame to load
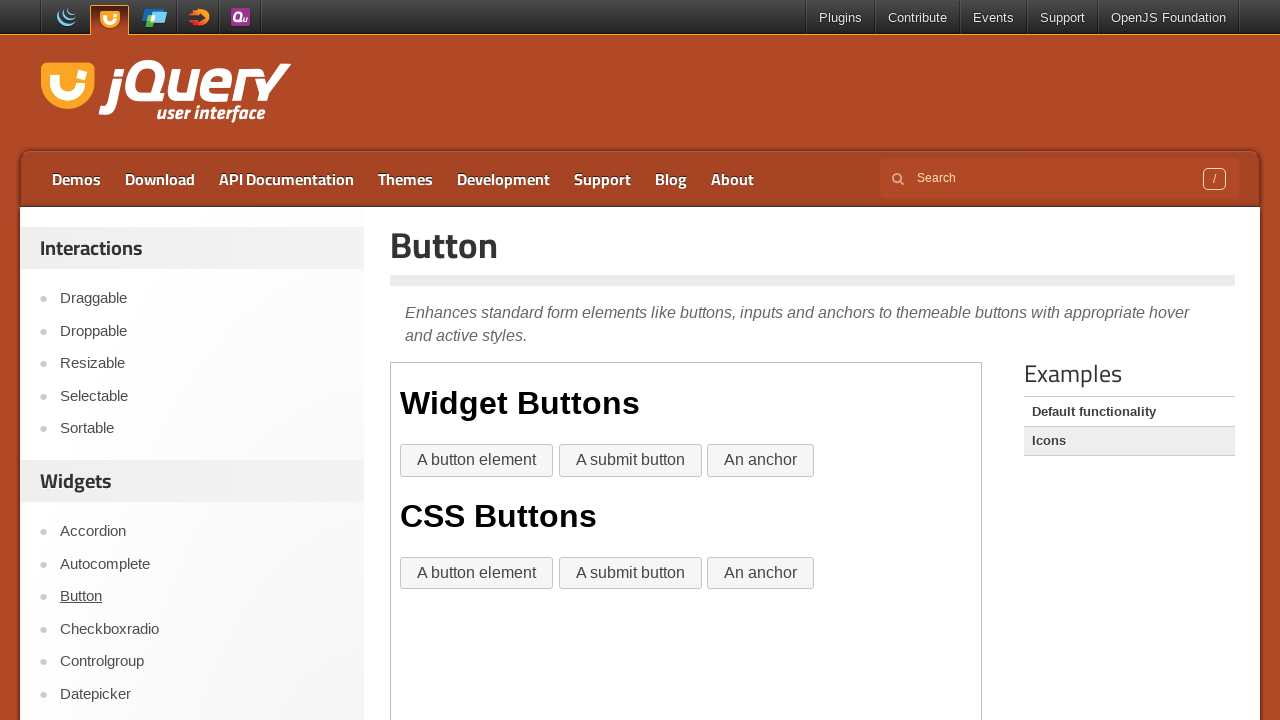

Located iframe.demo-frame for button widget demo
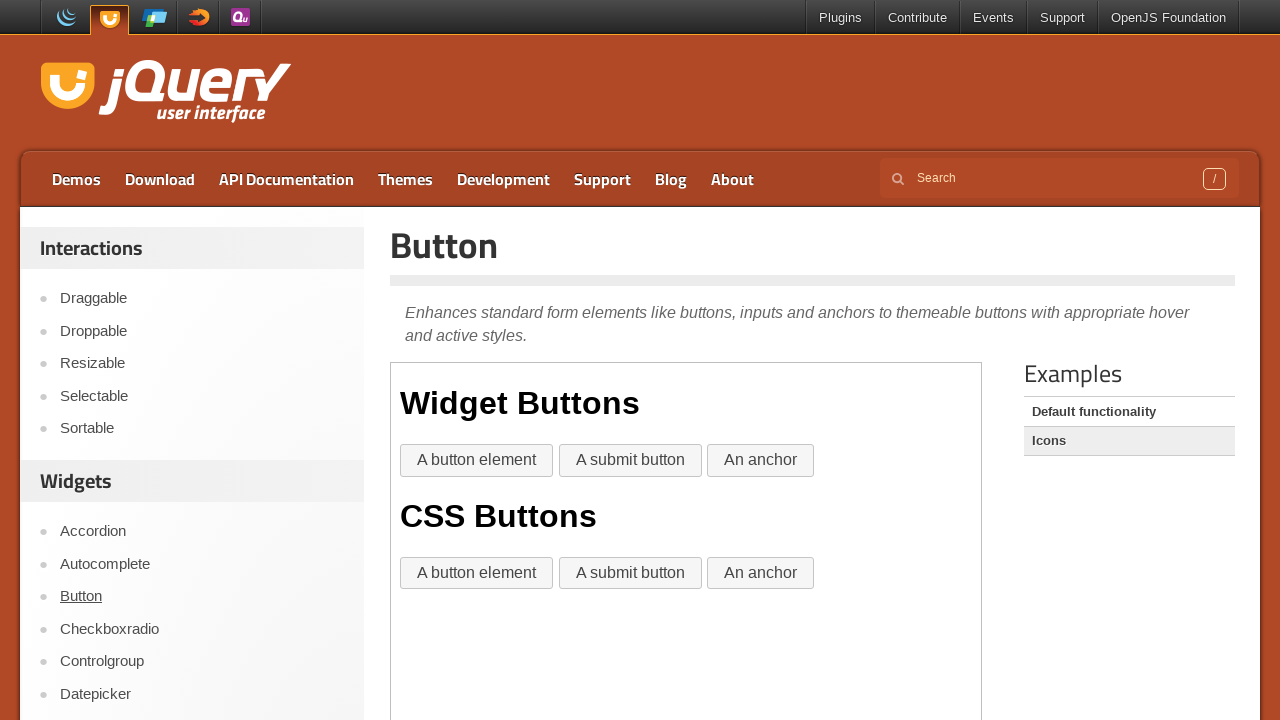

Clicked the first button widget in the demo iframe at (477, 461) on iframe.demo-frame >> internal:control=enter-frame >> .widget button >> nth=0
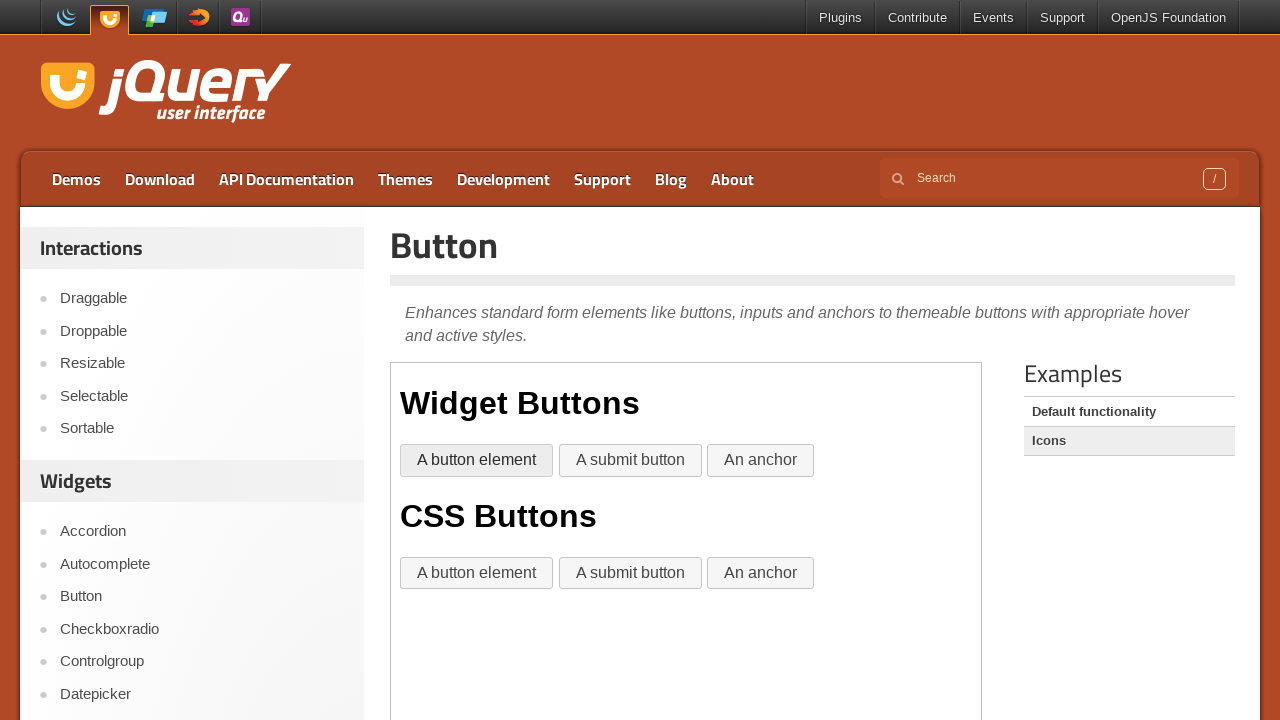

Waited 2000ms after clicking first button
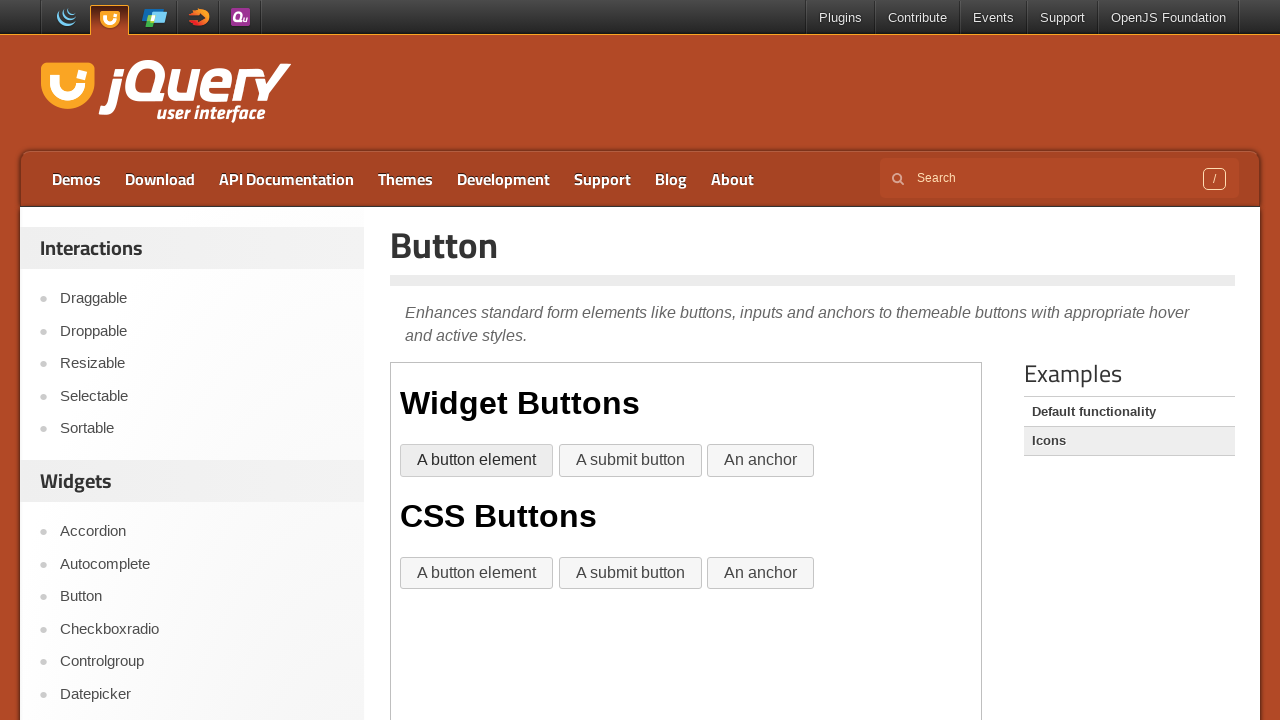

Clicked the first anchor element acting as a button in the demo iframe at (761, 461) on iframe.demo-frame >> internal:control=enter-frame >> a >> nth=0
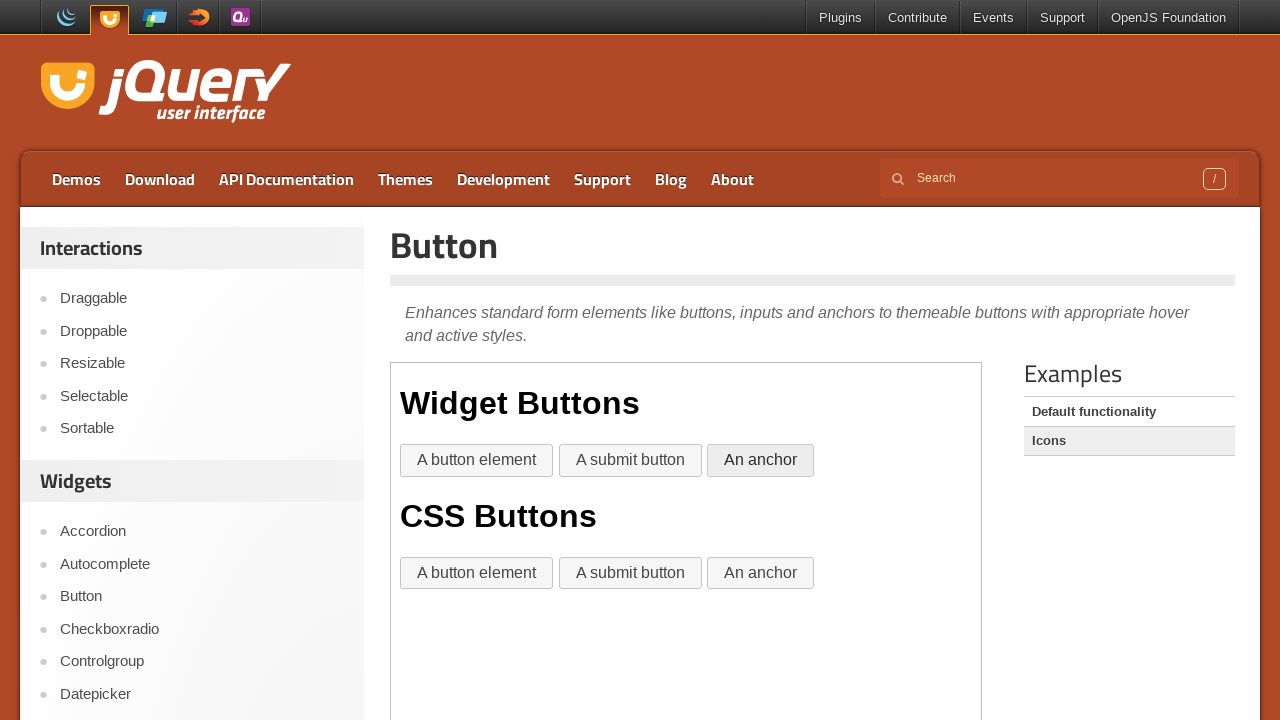

Waited 2000ms after clicking anchor button element
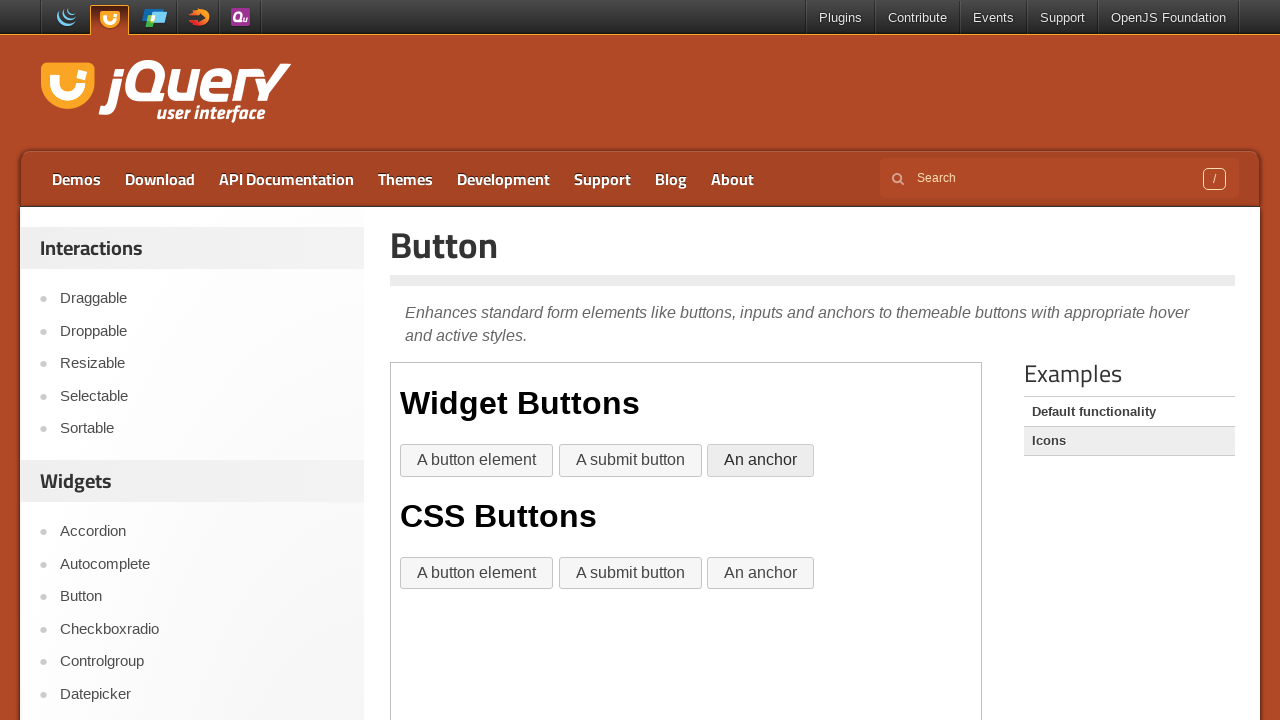

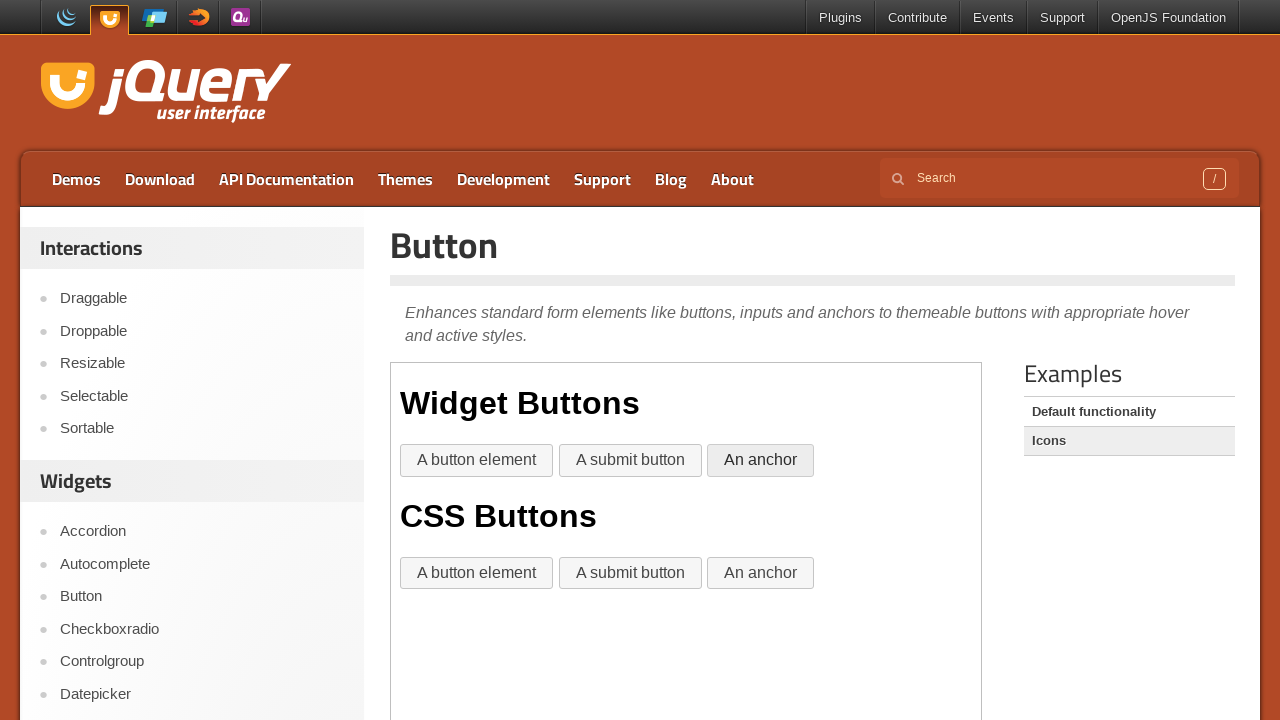